Tests the text box form on DemoQA by filling in full name, email, current address, and permanent address fields, then submitting the form and verifying the output is displayed.

Starting URL: https://demoqa.com/text-box

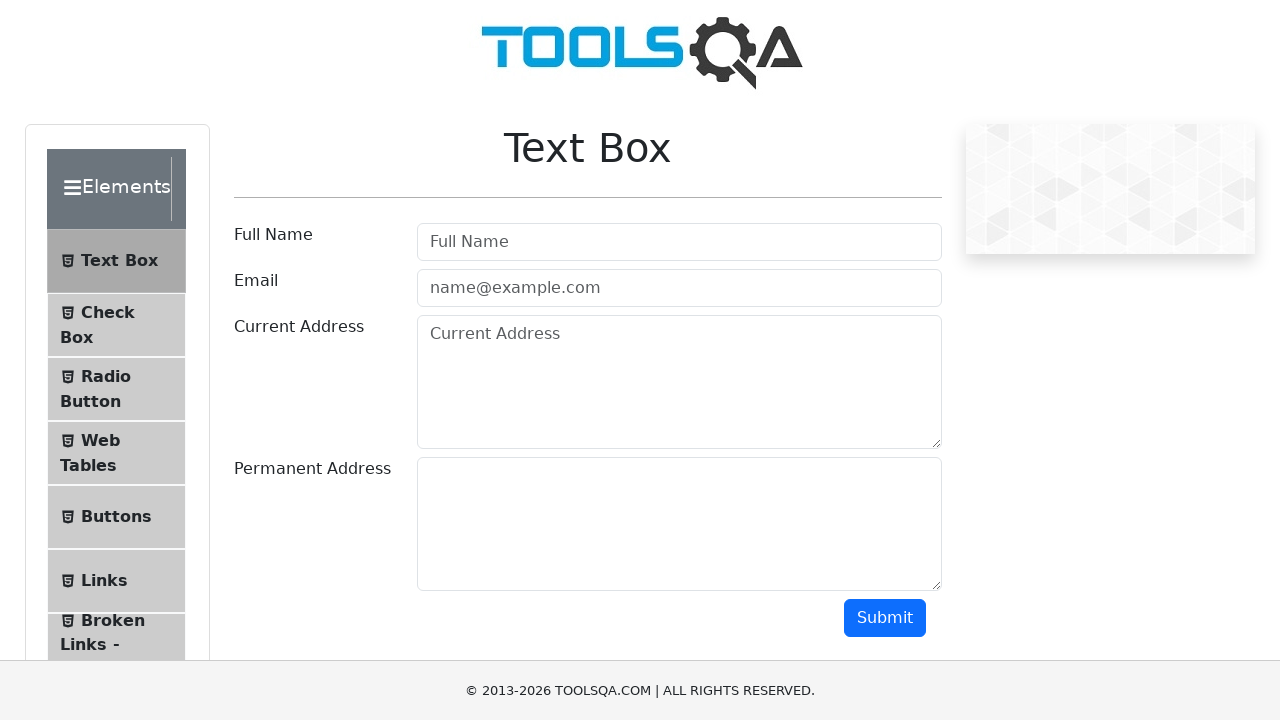

Filled full name field with 'John Anderson' on #userName
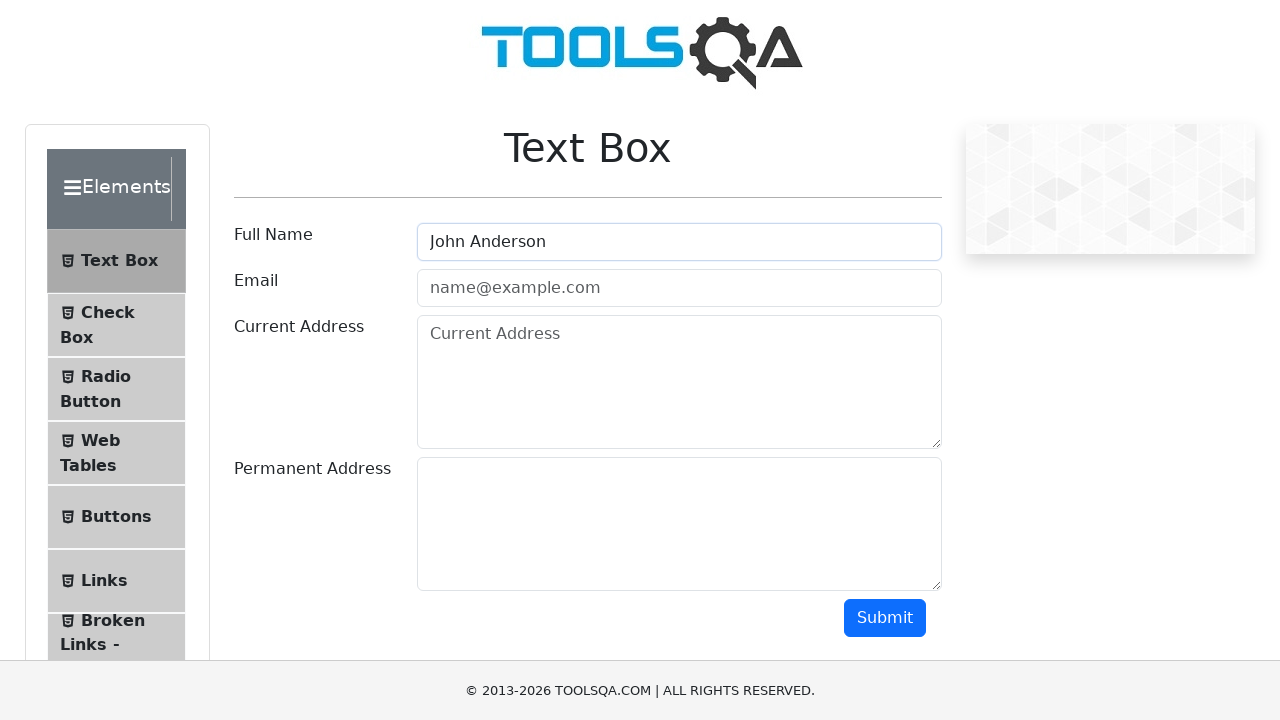

Filled email field with 'john.anderson@testmail.com' on #userEmail
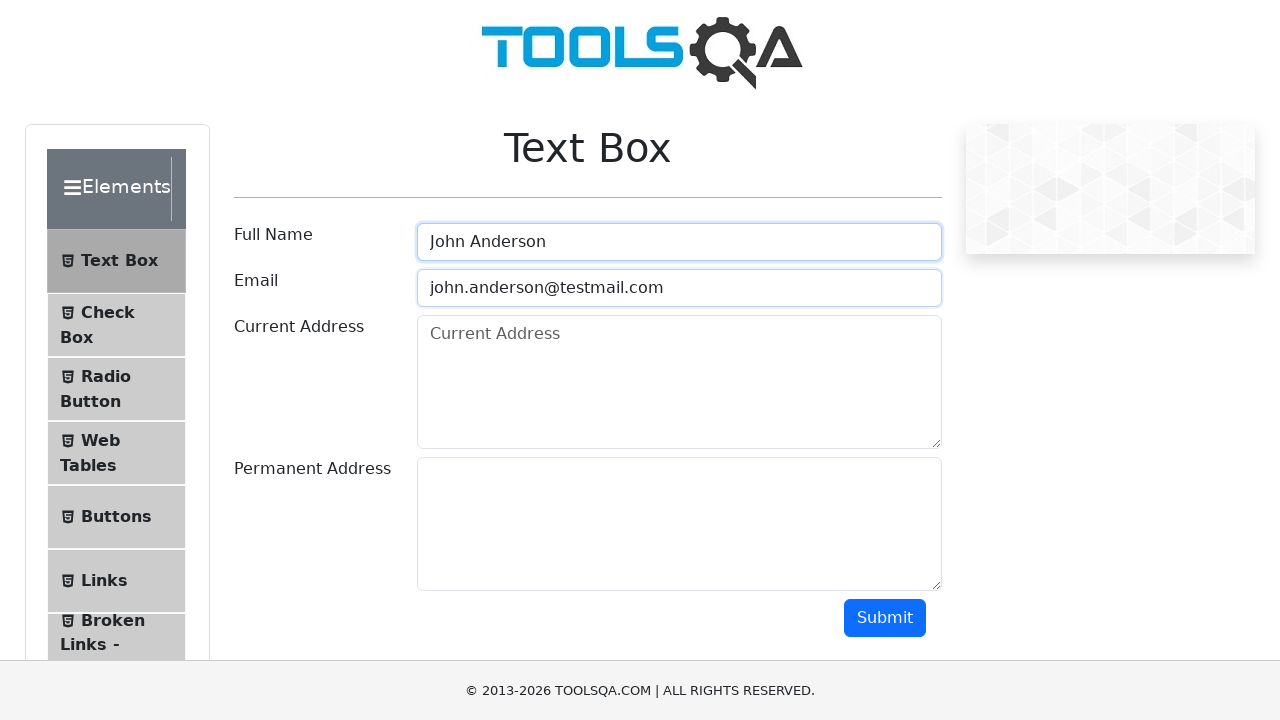

Filled current address field with '123 Main Street, Apt 4B, New York, NY 10001' on #currentAddress
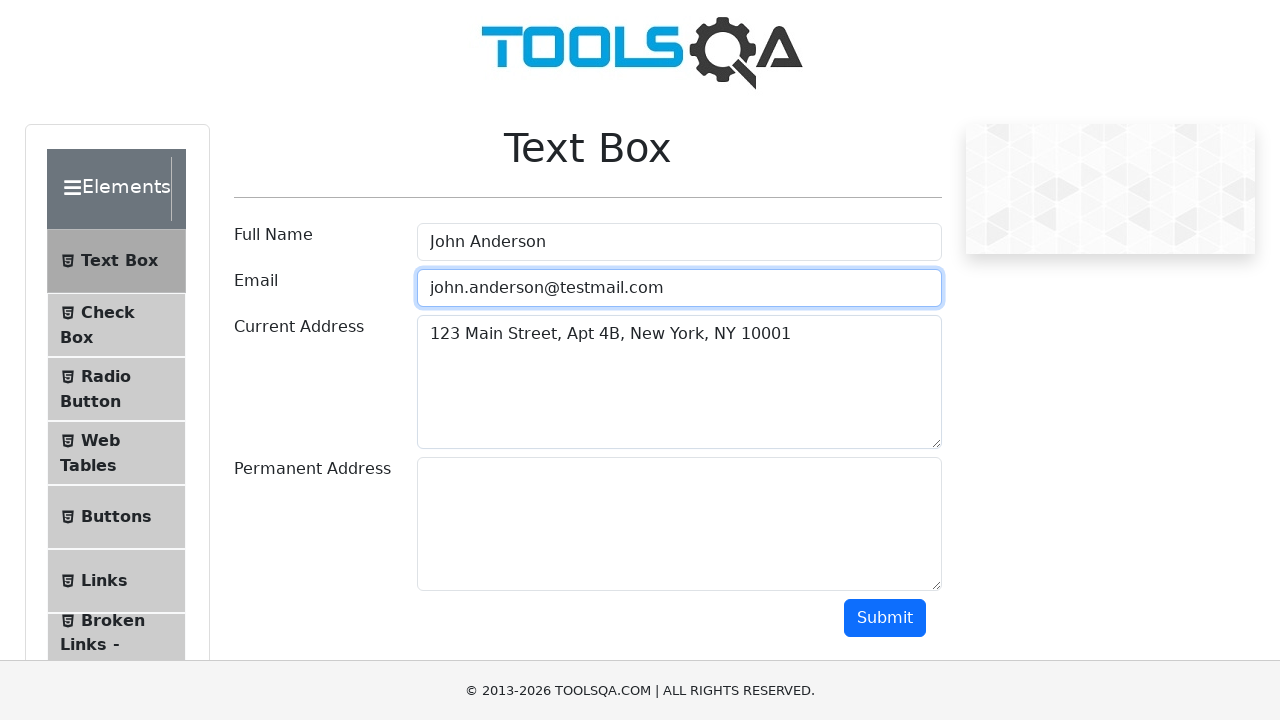

Filled permanent address field with '456 Oak Avenue, Los Angeles, CA 90001' on #permanentAddress
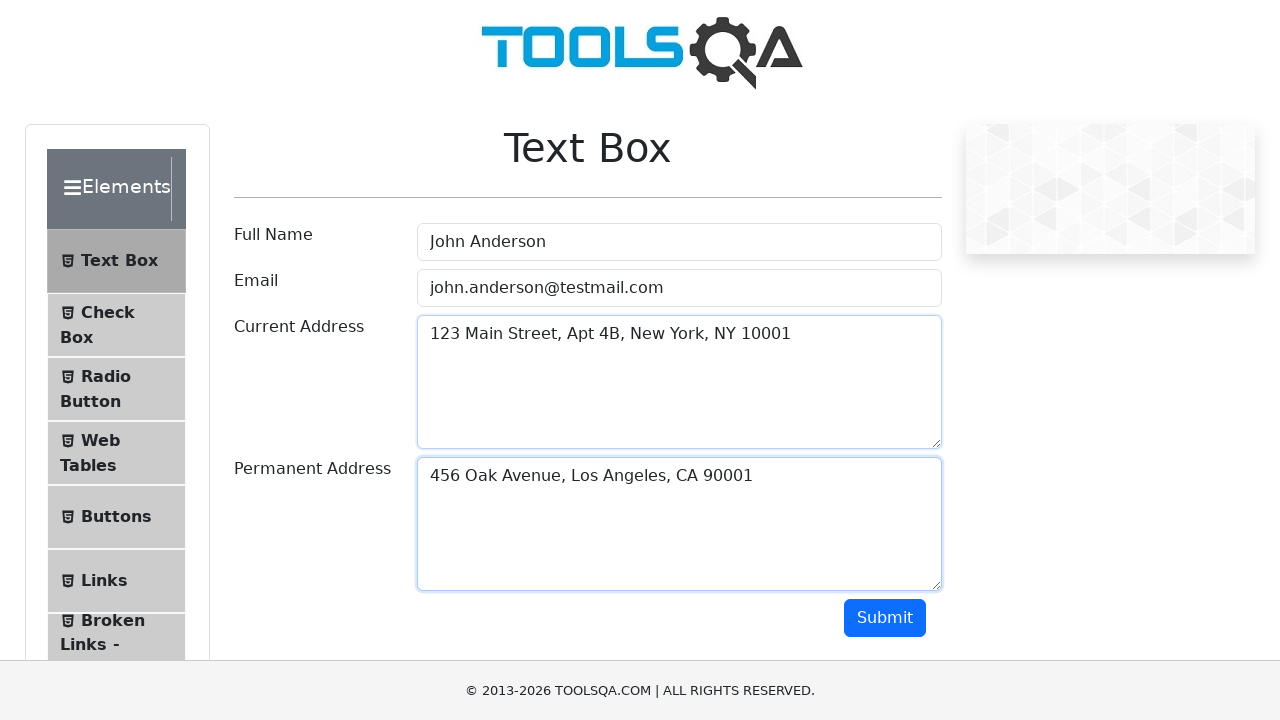

Clicked submit button to submit the form at (885, 618) on #submit
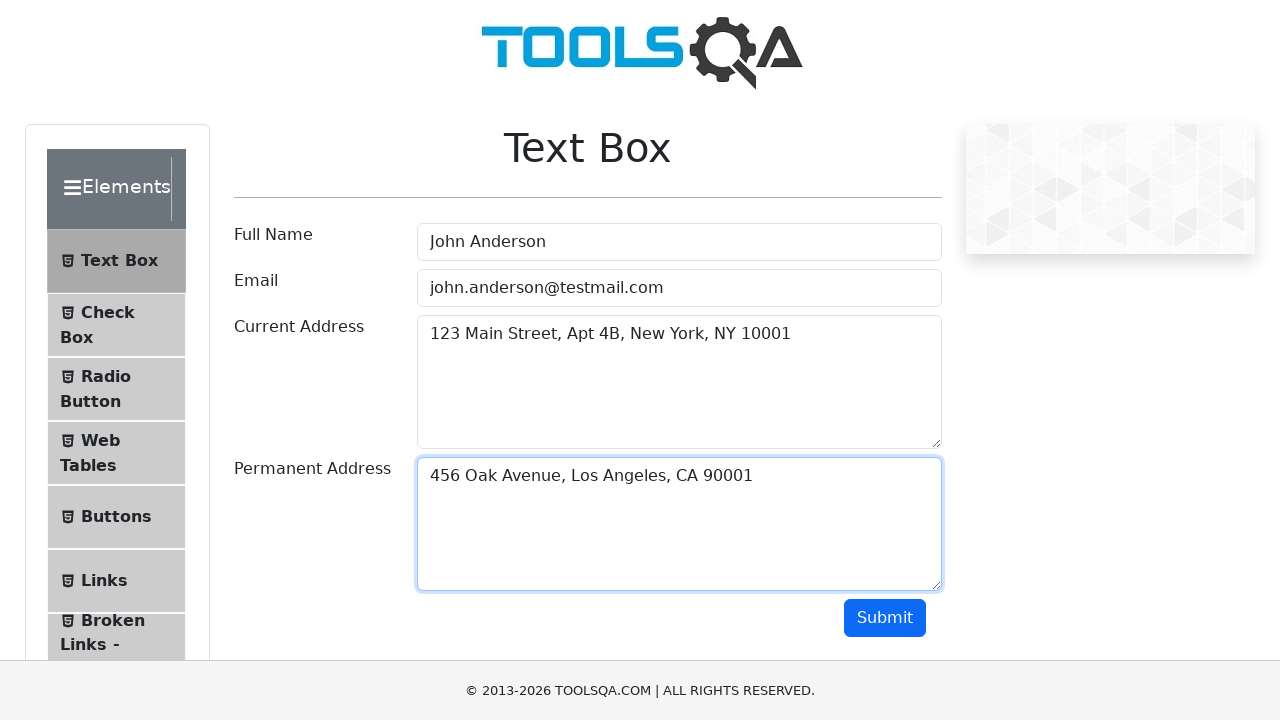

Output section loaded and is visible
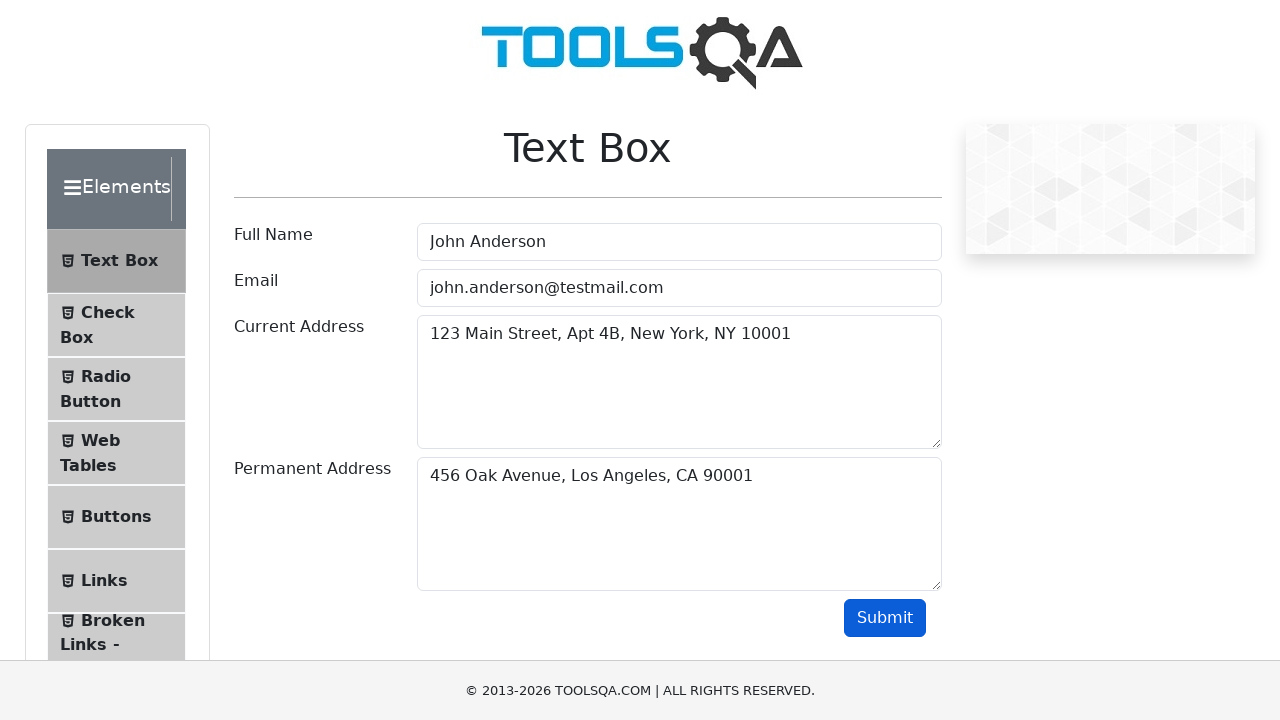

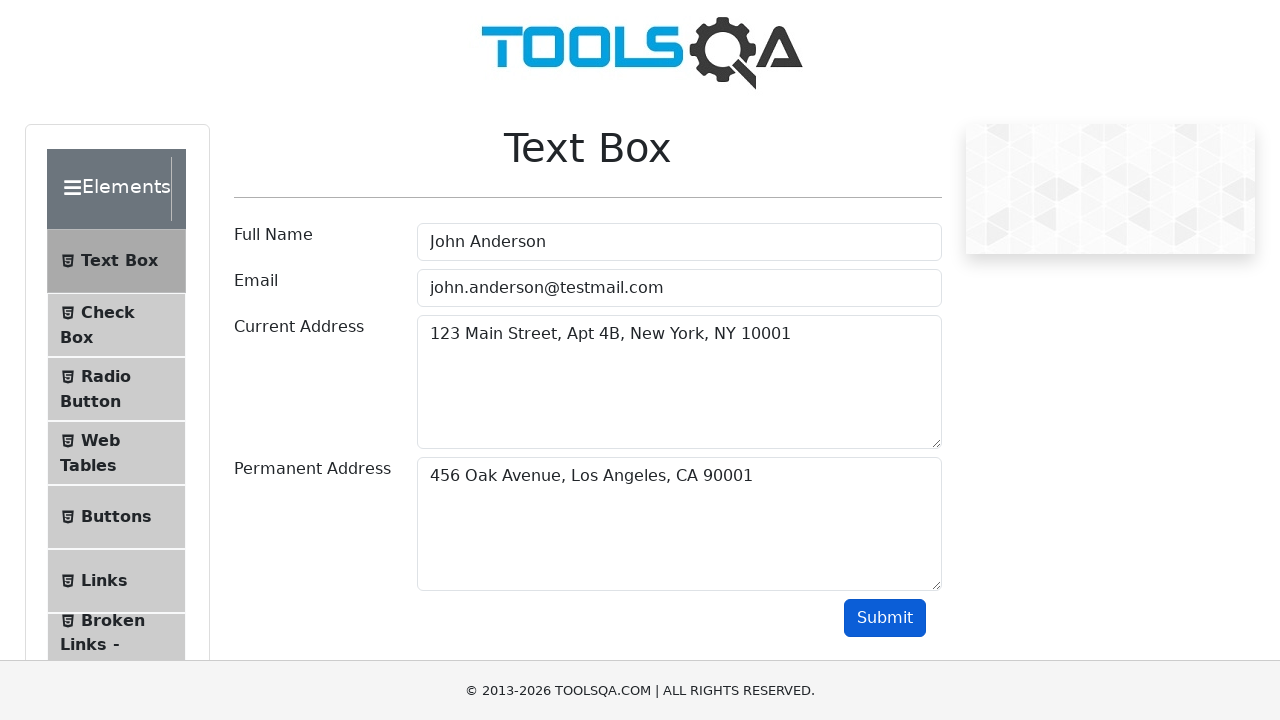